Tests drag and drop functionality on jQuery UI demo page by dragging an element from source to target location within an iframe

Starting URL: http://jqueryui.com/droppable/

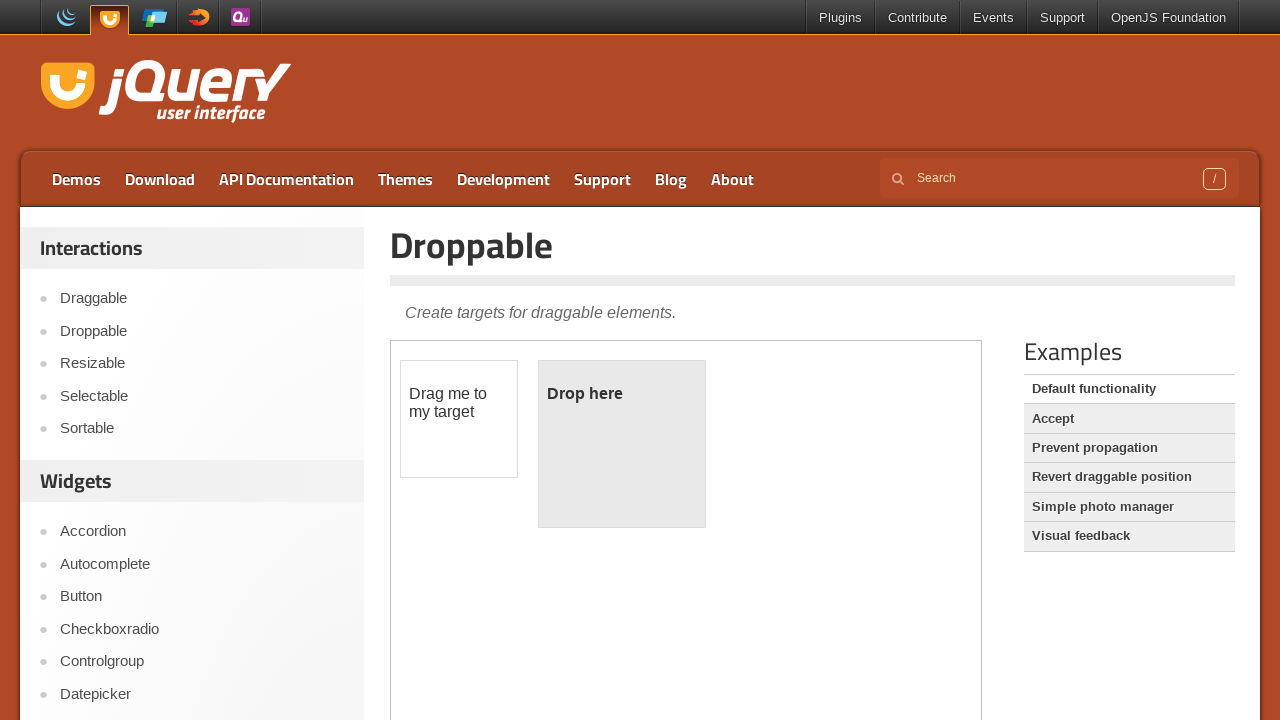

Located the first iframe containing the drag-drop demo
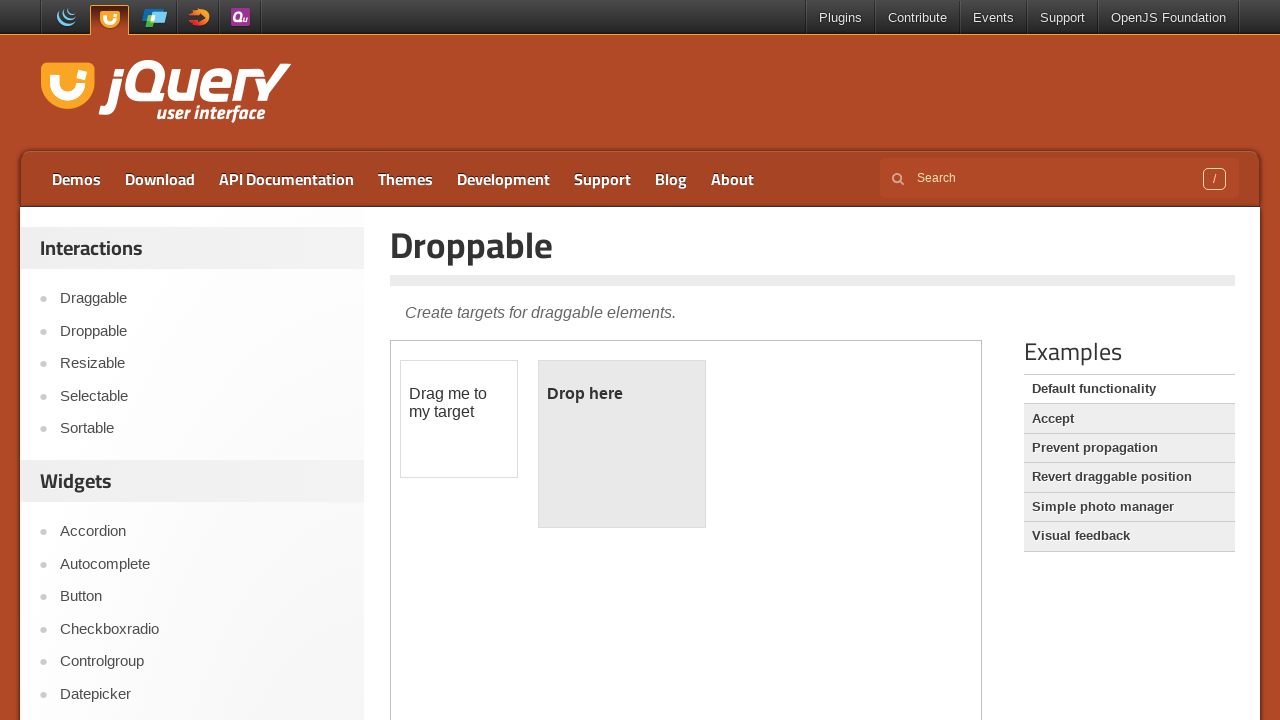

Located the draggable element with id 'draggable'
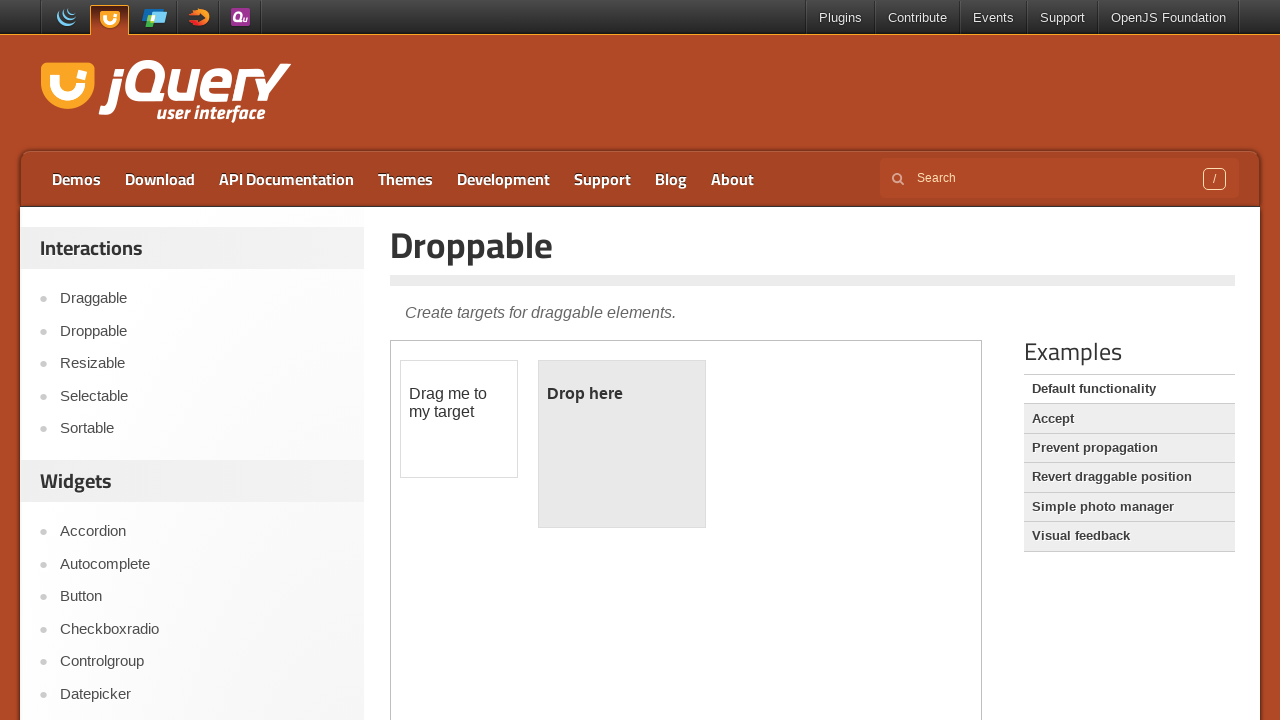

Located the droppable element with id 'droppable'
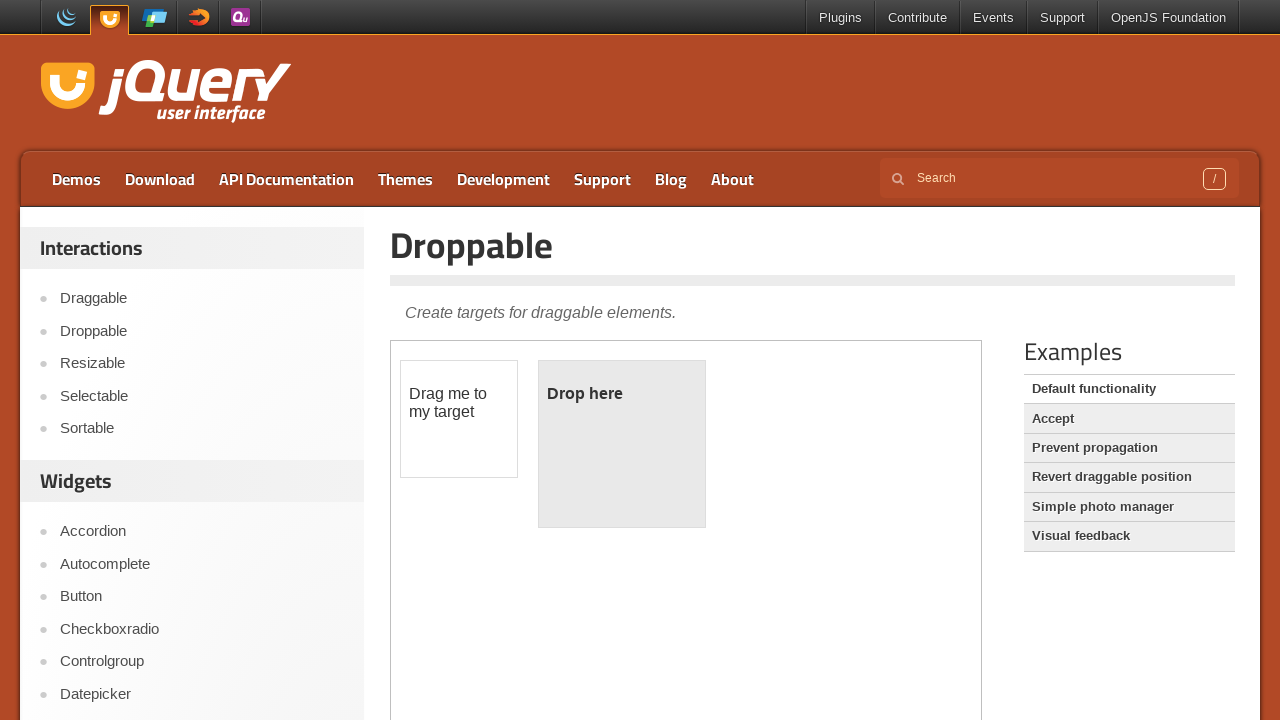

Dragged the draggable element to the droppable target location at (622, 444)
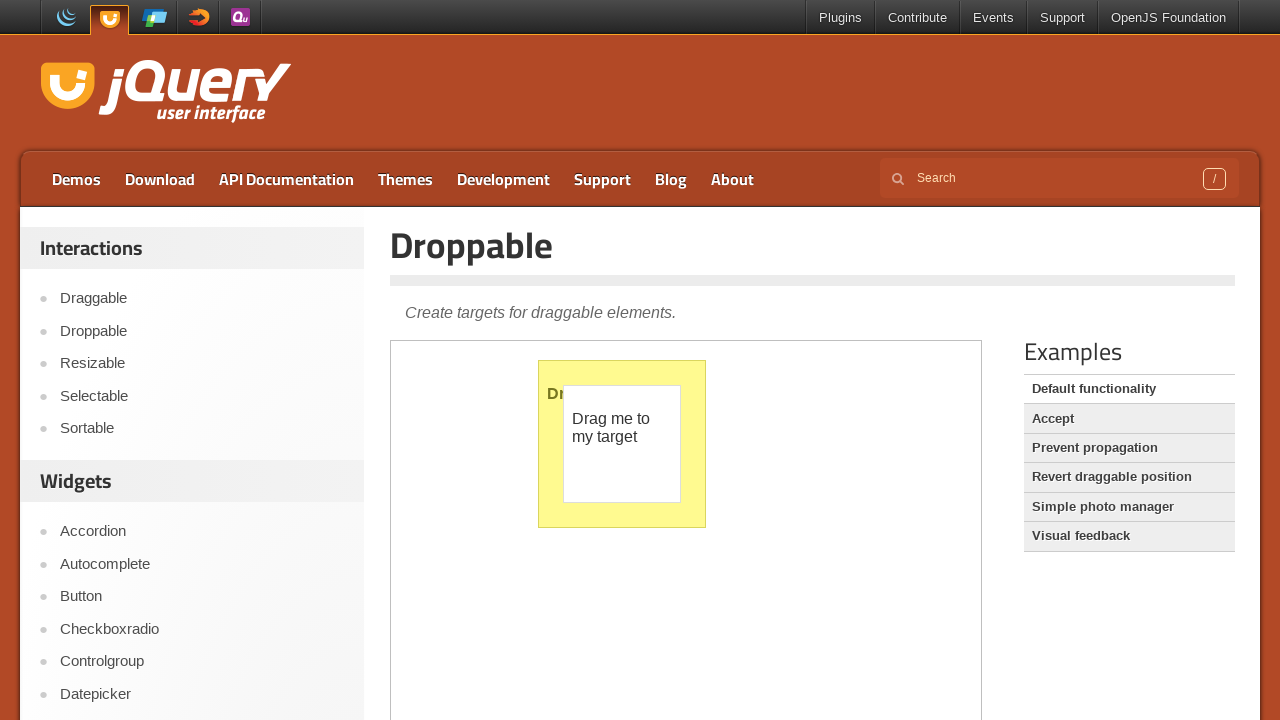

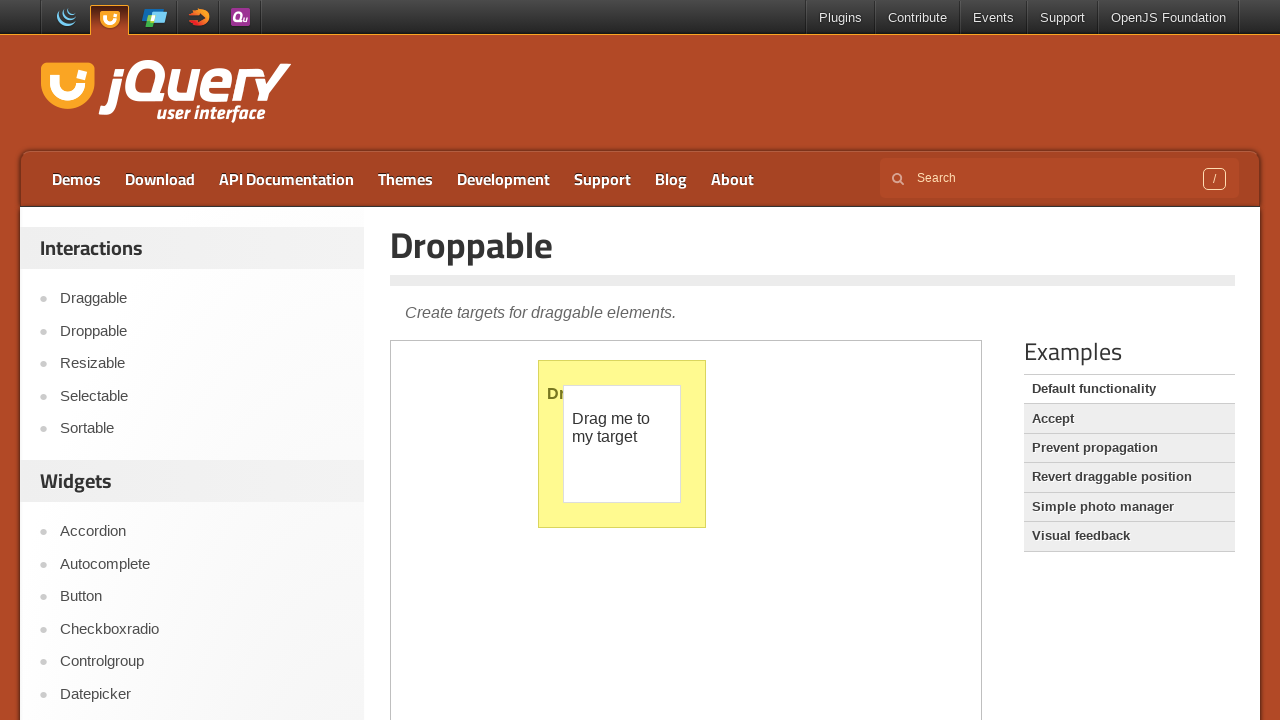